Demonstrates click-hold, move, and release mouse actions for drag operation

Starting URL: https://crossbrowsertesting.github.io/drag-and-drop

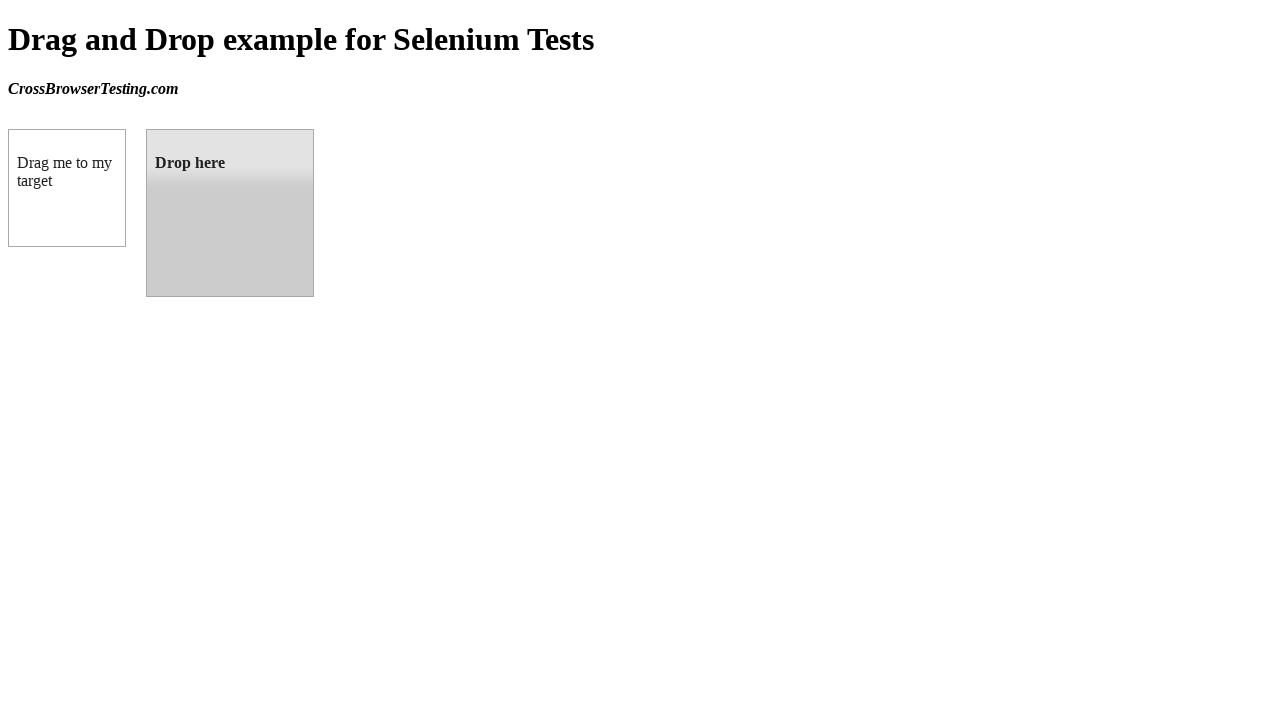

Waited for draggable element to load
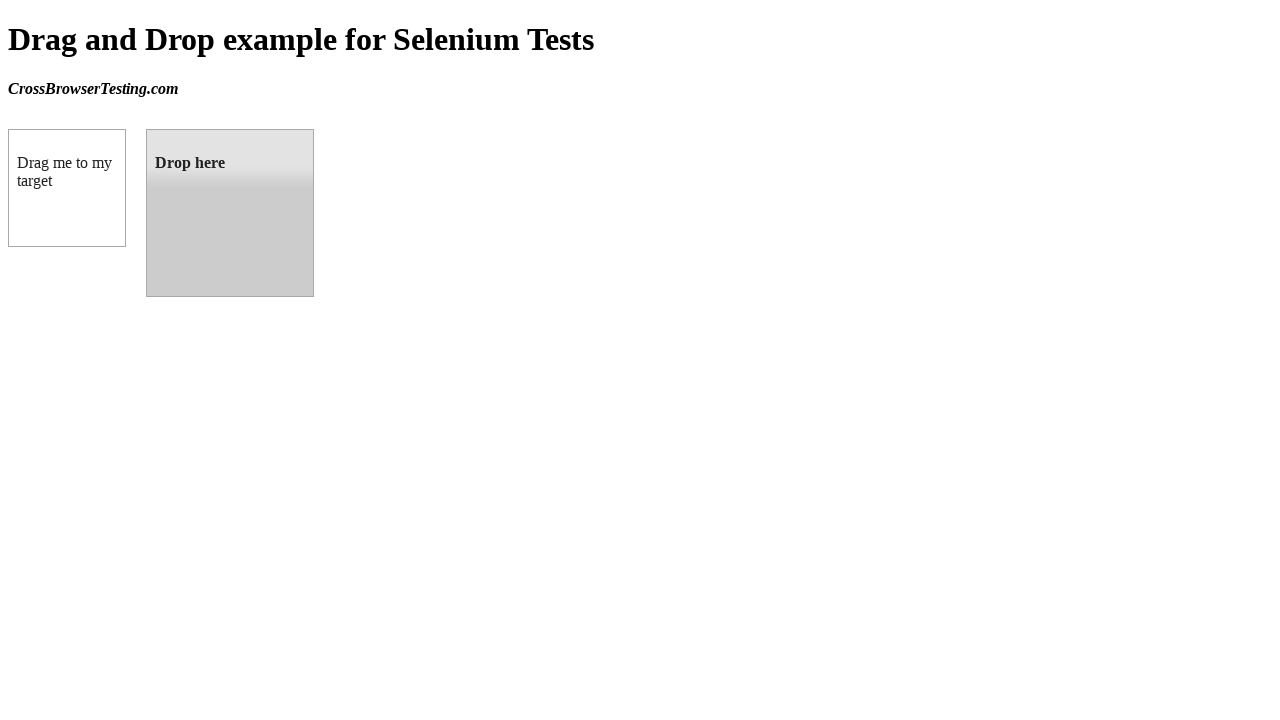

Waited for droppable element to load
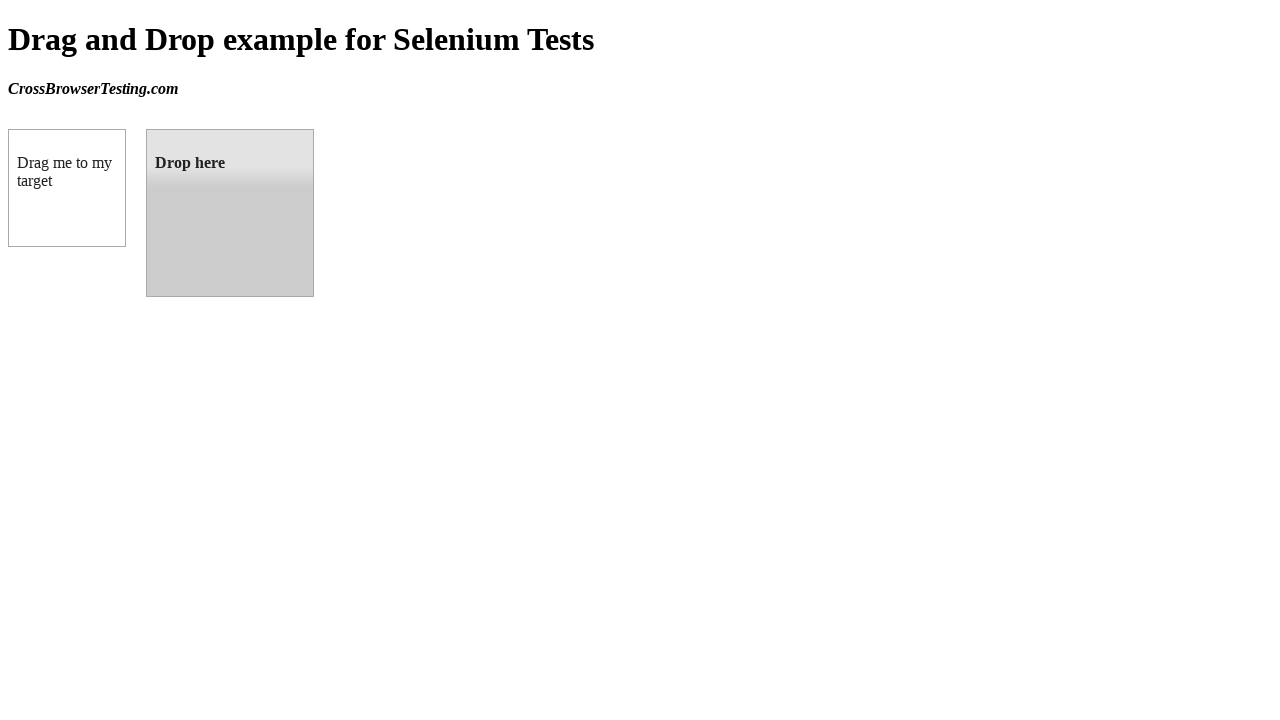

Retrieved bounding box for draggable element
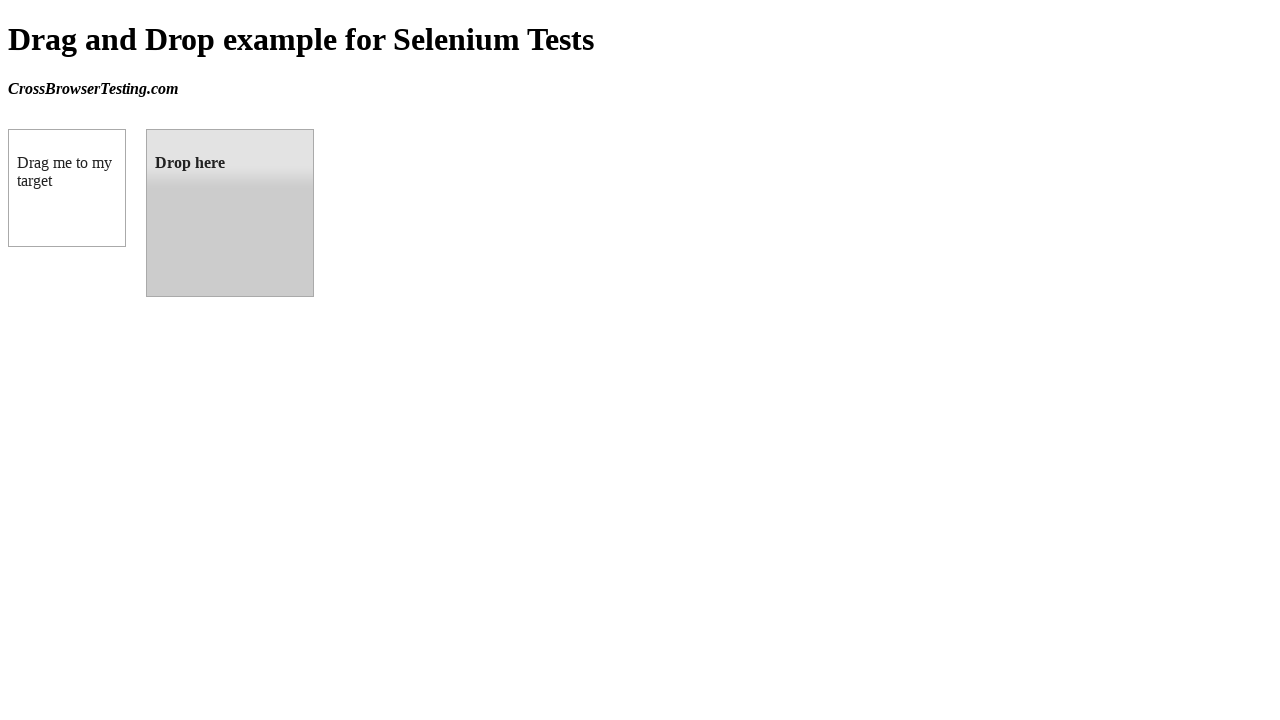

Retrieved bounding box for droppable element
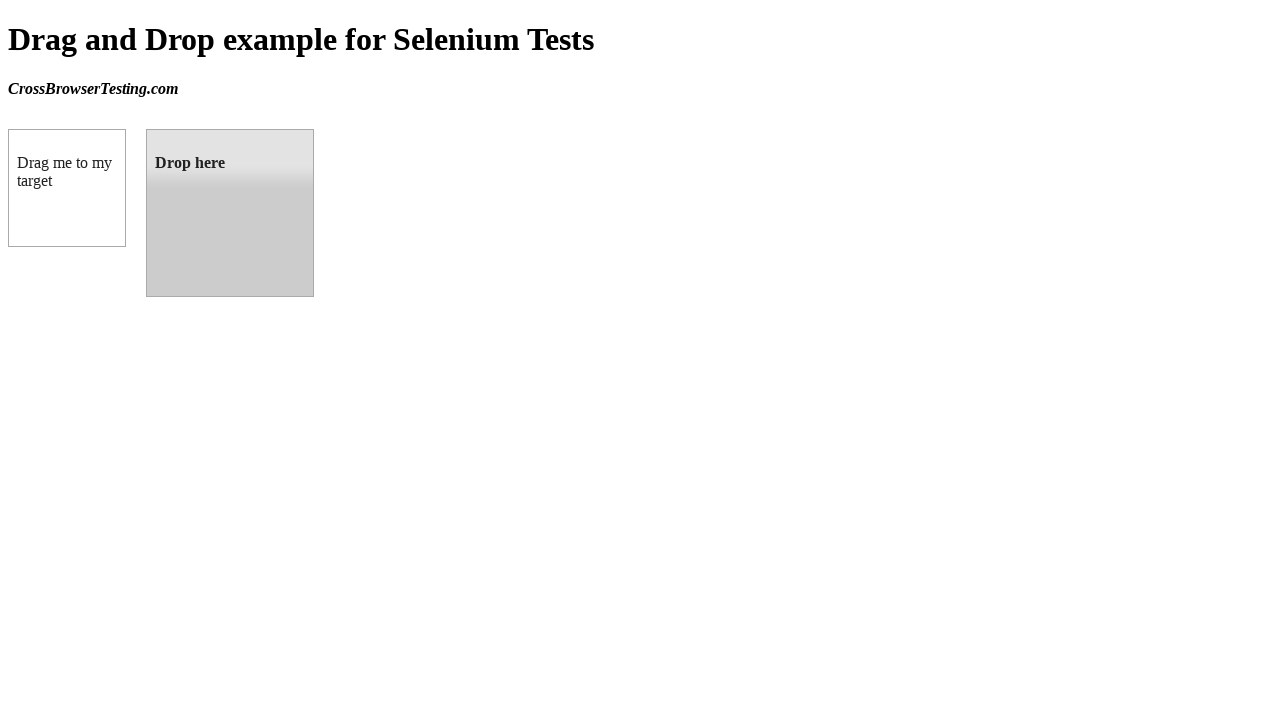

Moved mouse to center of draggable element at (67, 188)
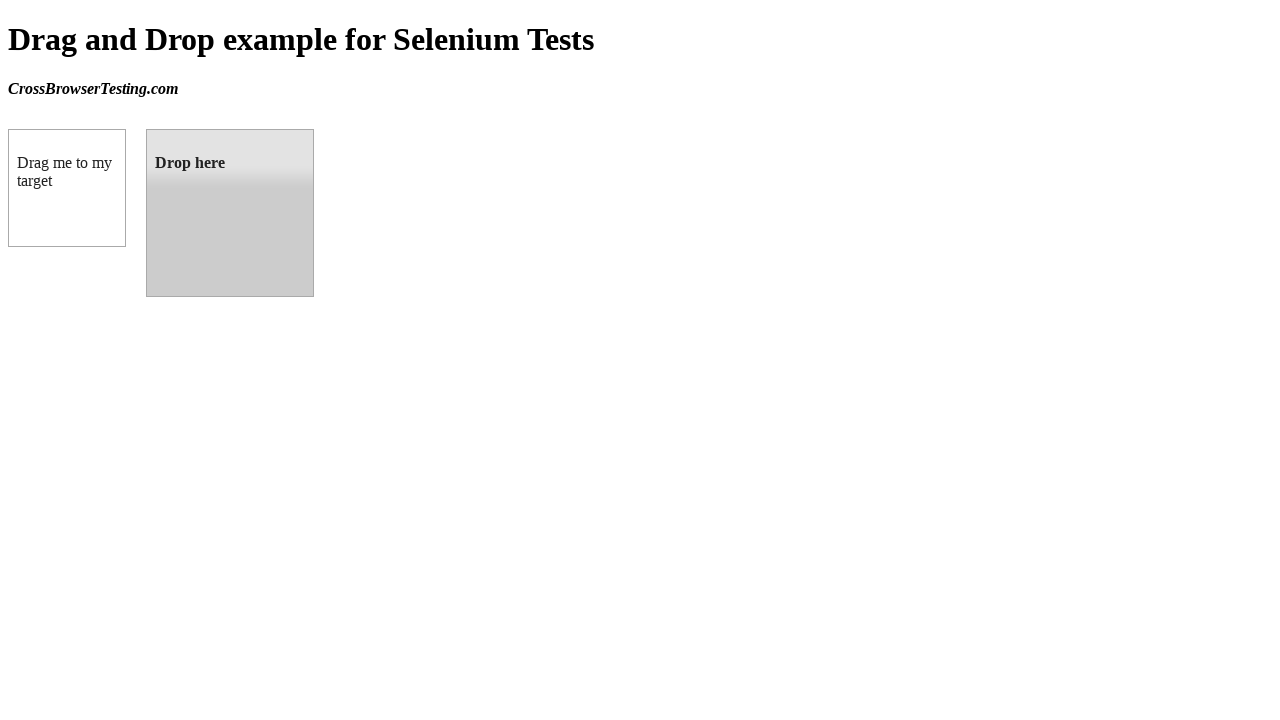

Pressed mouse button down to initiate drag at (67, 188)
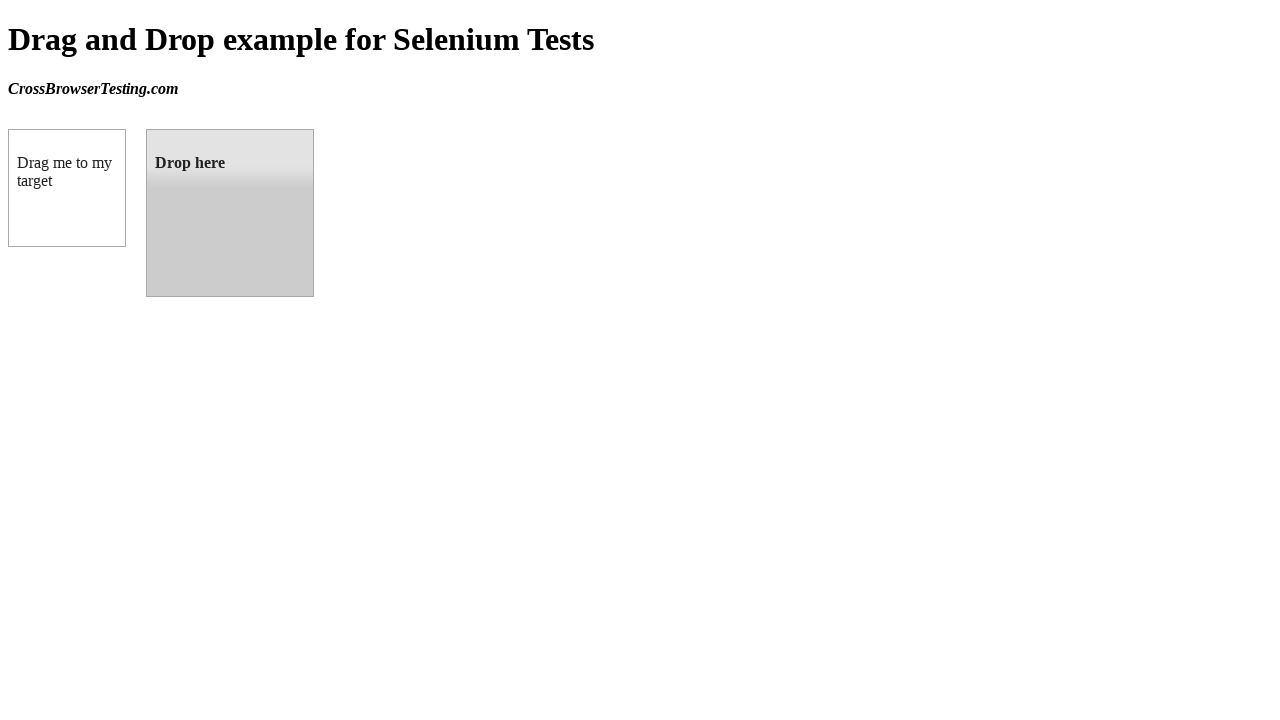

Dragged element to center of droppable target at (230, 213)
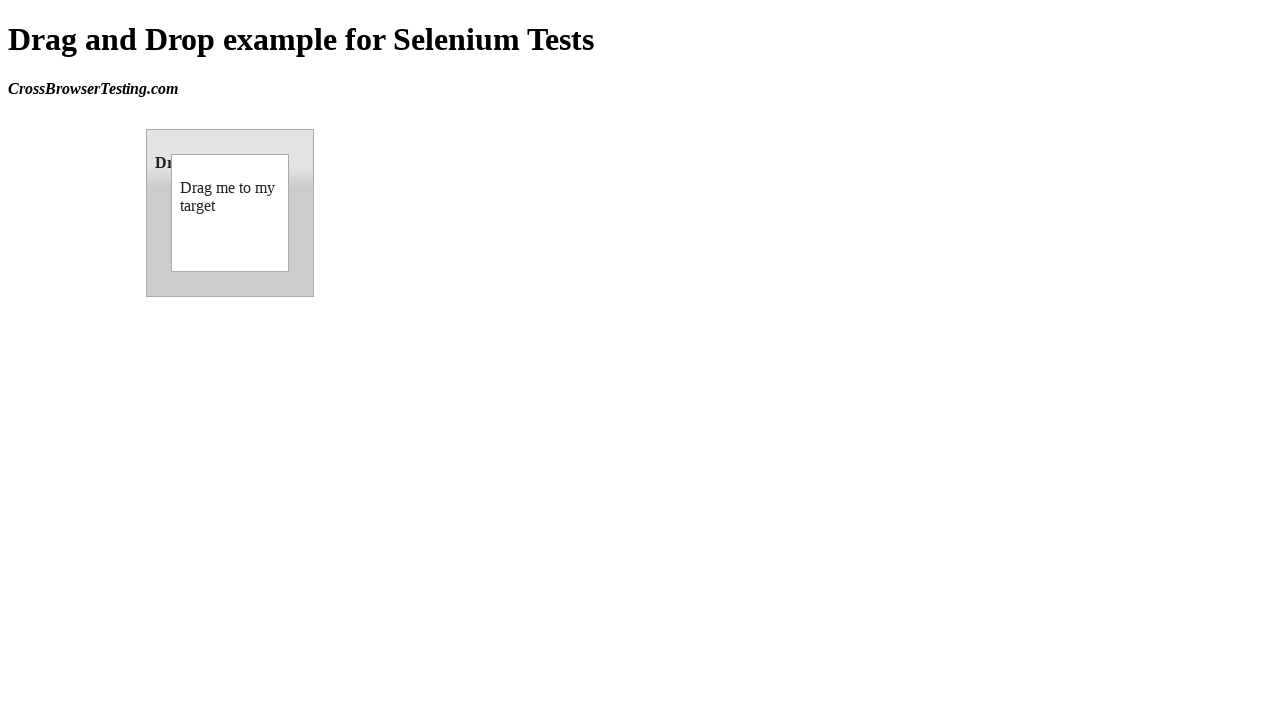

Released mouse button to complete drag-and-drop operation at (230, 213)
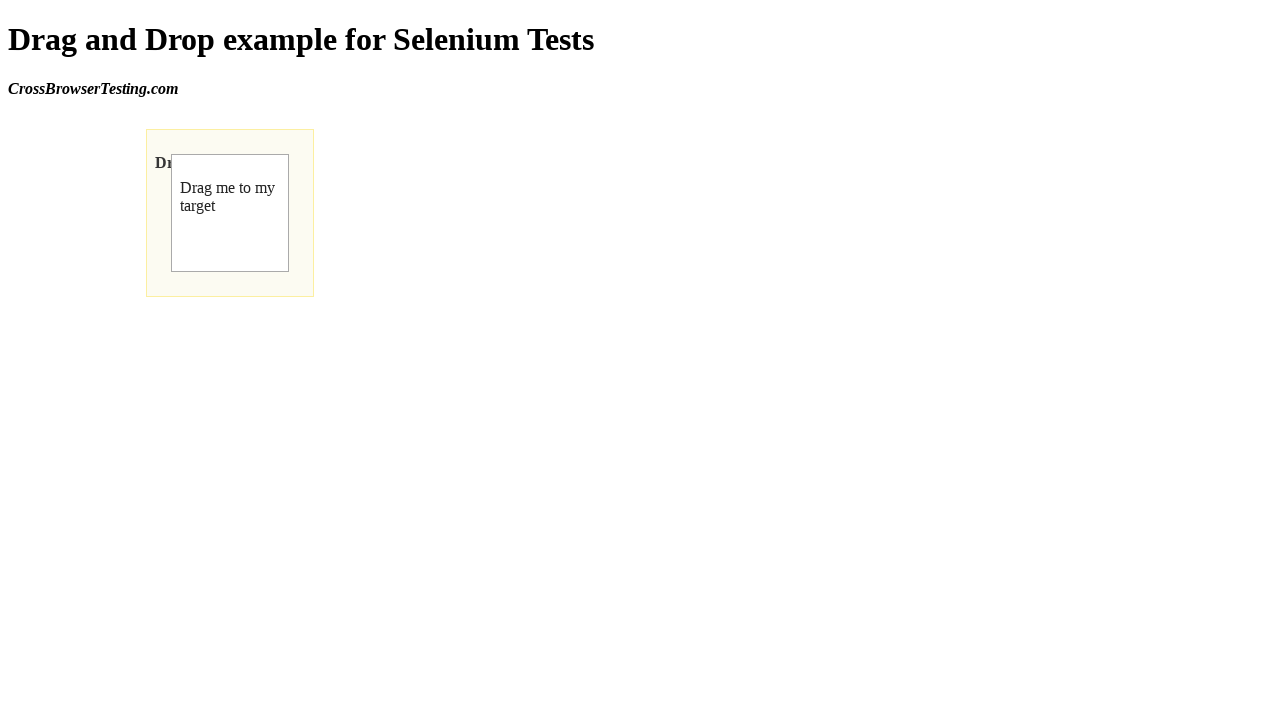

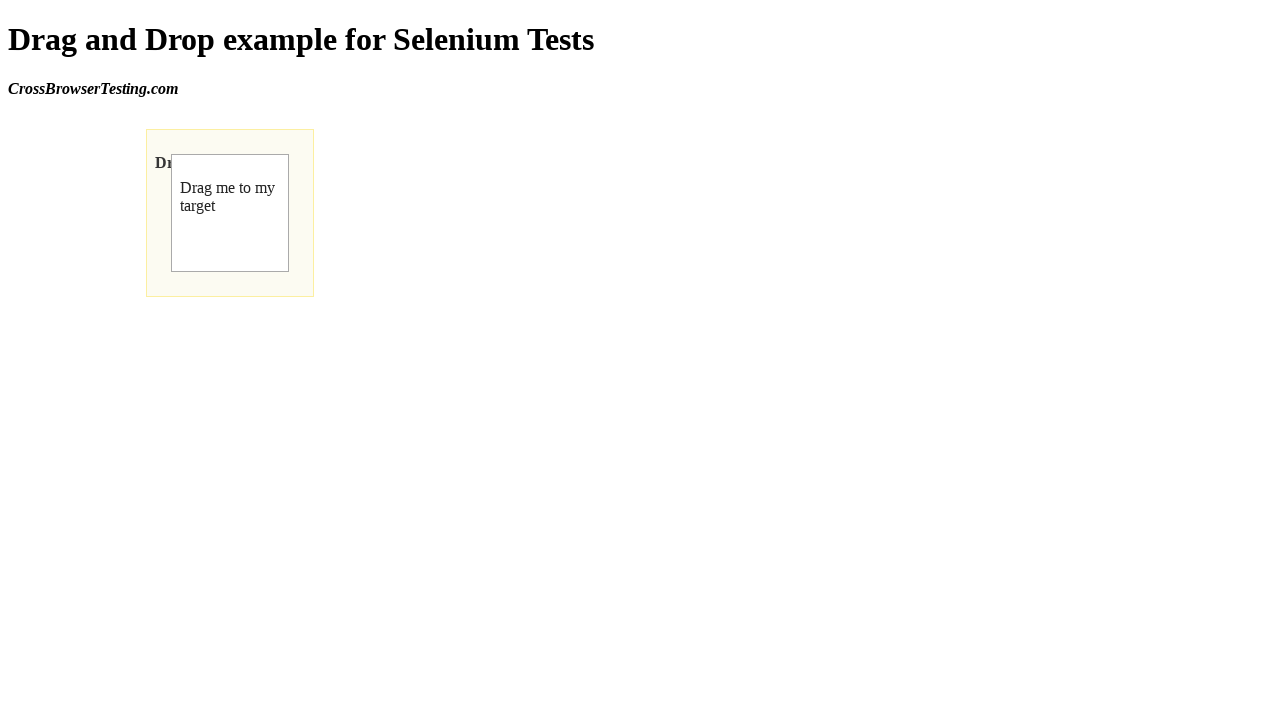